Tests Python.org search functionality by entering "pycon" in the search field and submitting the search

Starting URL: http://www.python.org

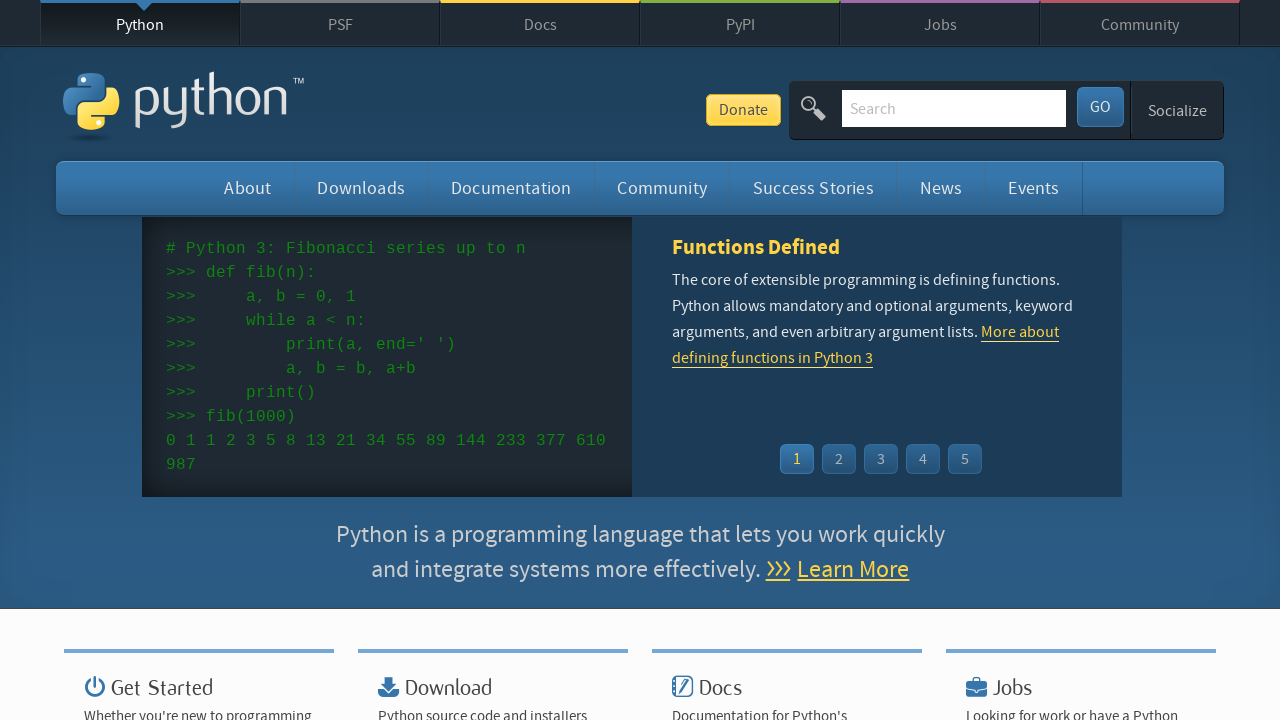

Cleared the search field on input[name="q"]
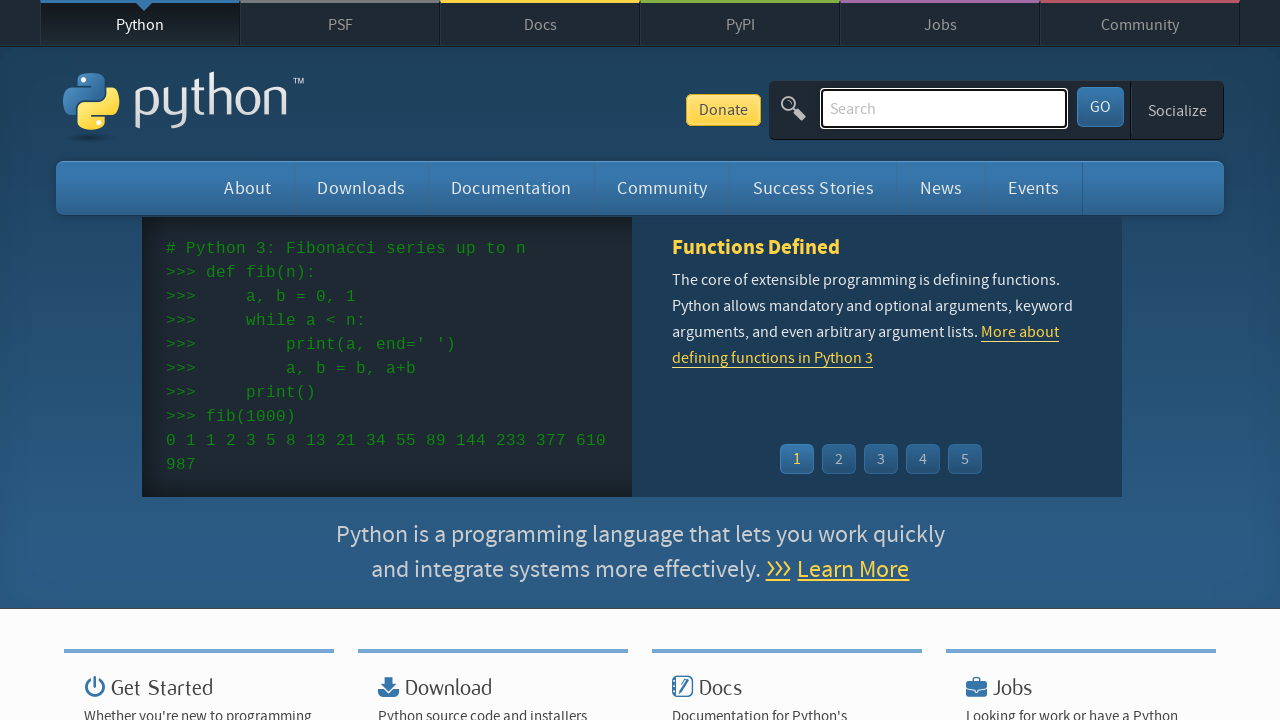

Entered 'pycon' in the search field on input[name="q"]
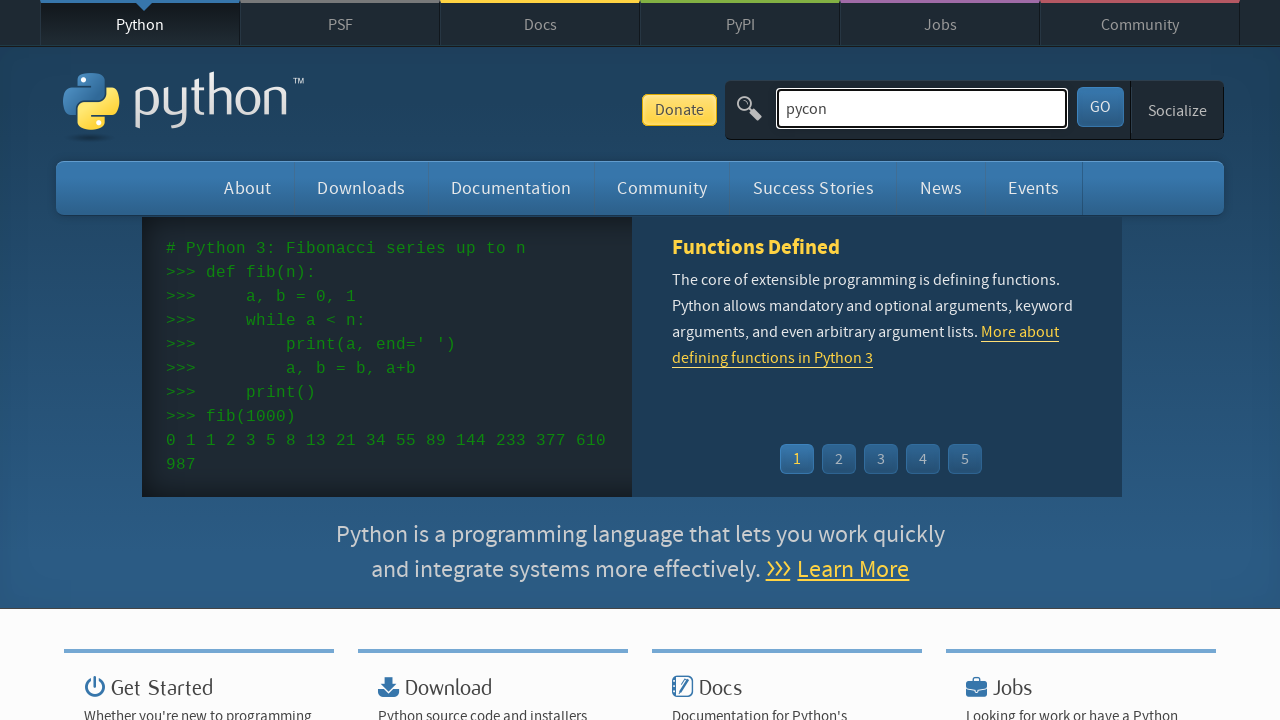

Submitted the search by pressing Enter on input[name="q"]
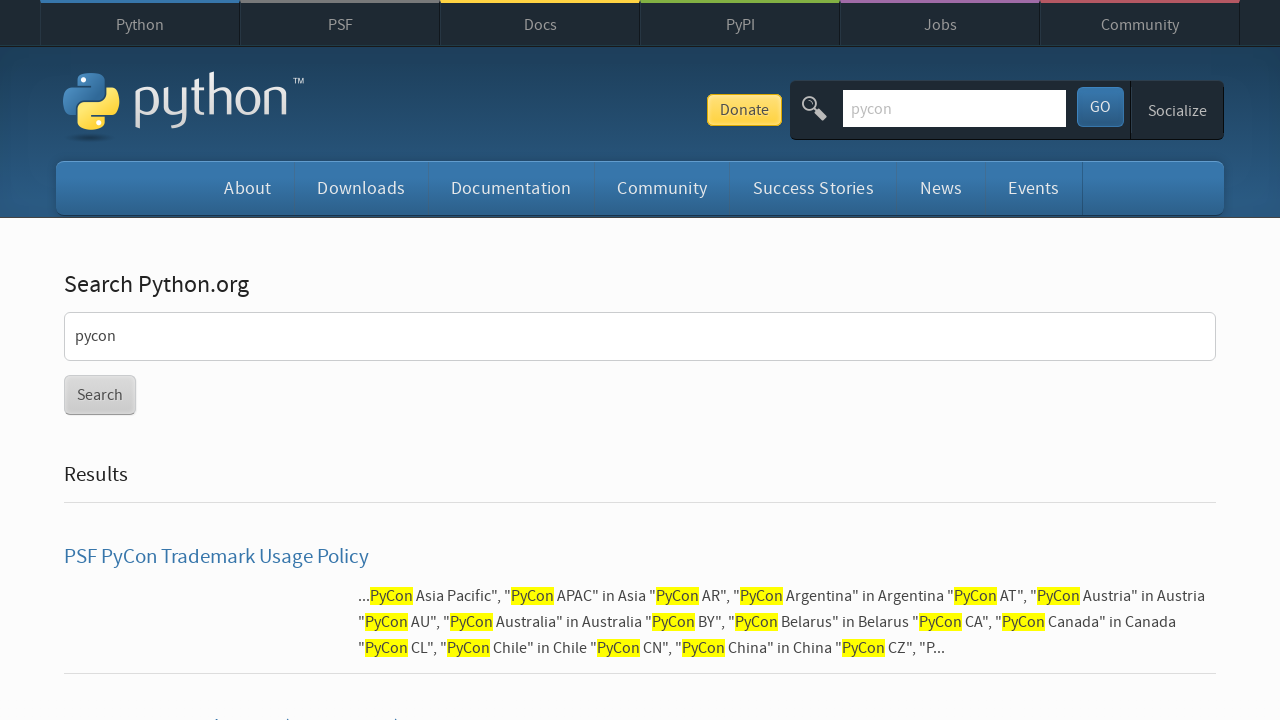

Search results page loaded successfully
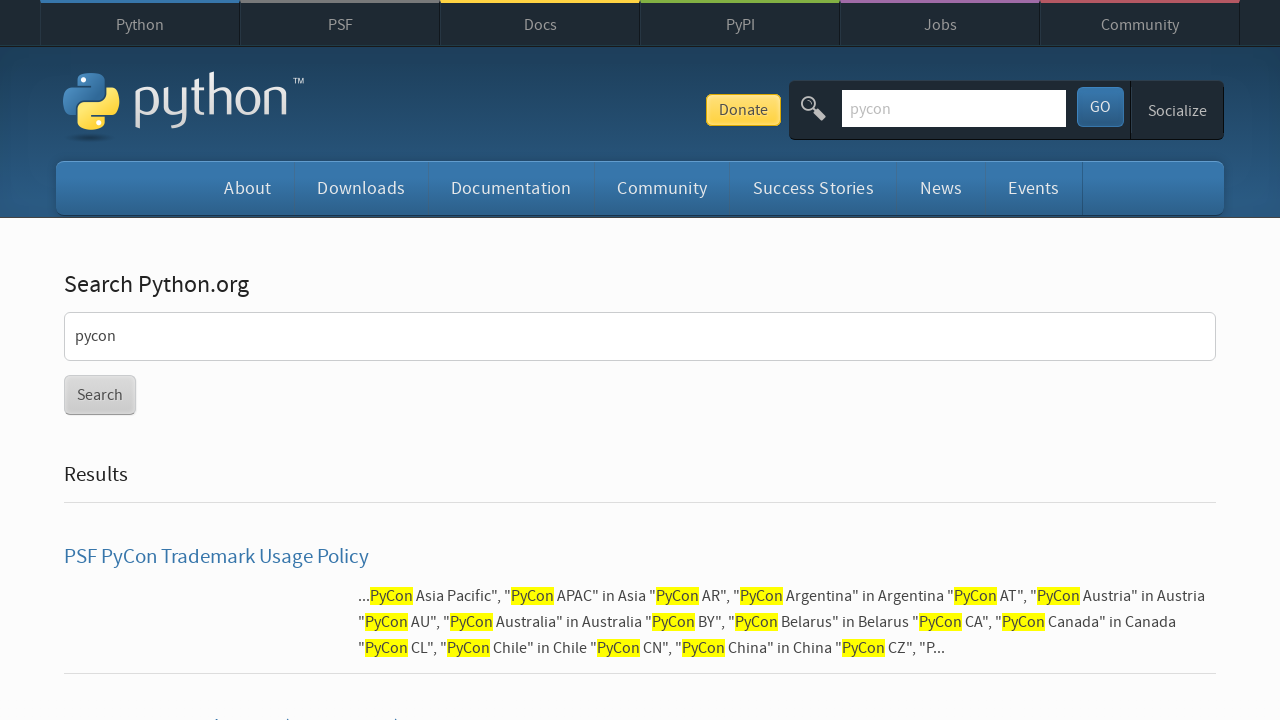

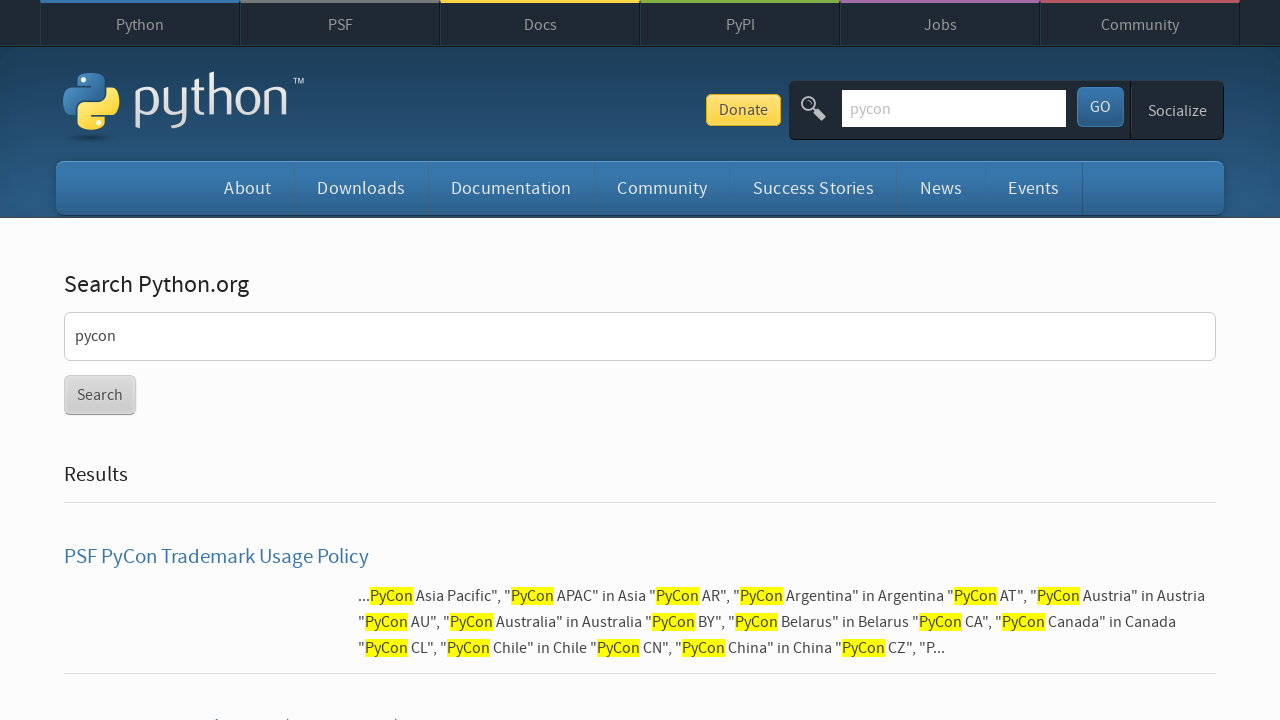